Tests a calculator web application by entering two numbers (1 and 2), clicking the calculate button, and verifying the result equals 3.

Starting URL: http://juliemr.github.io/protractor-demo/

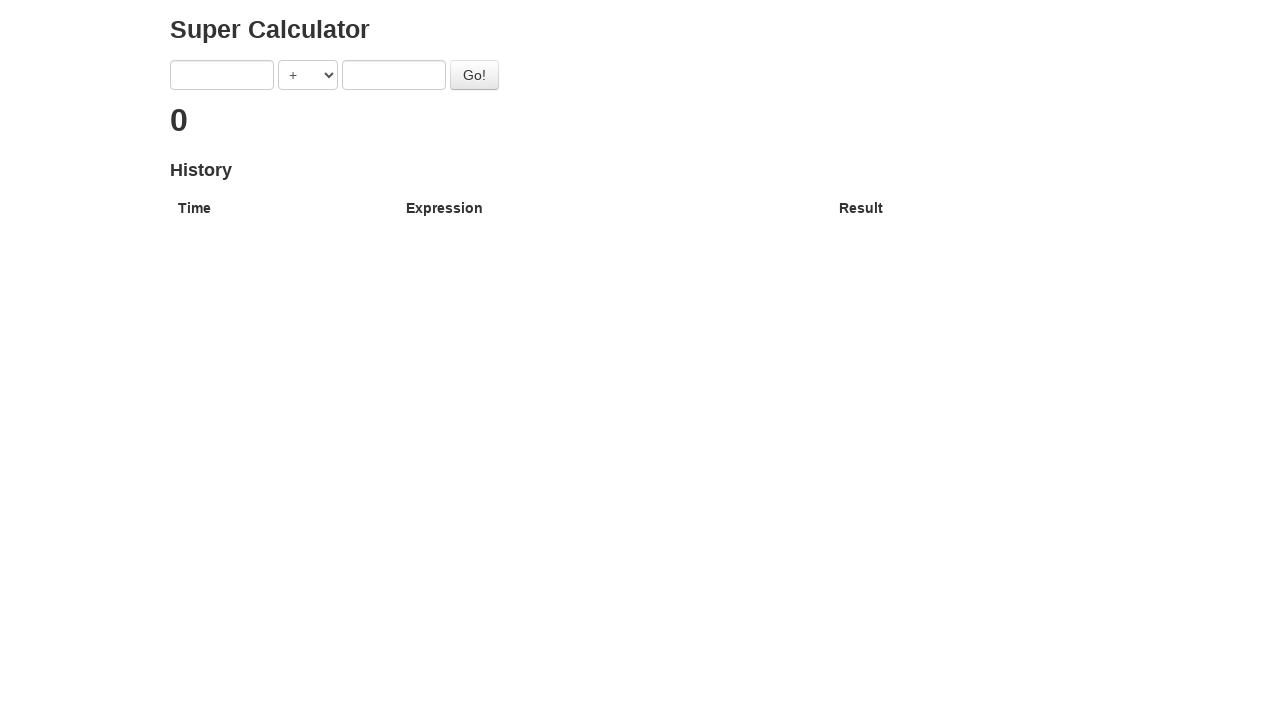

Set viewport size to 1450x802
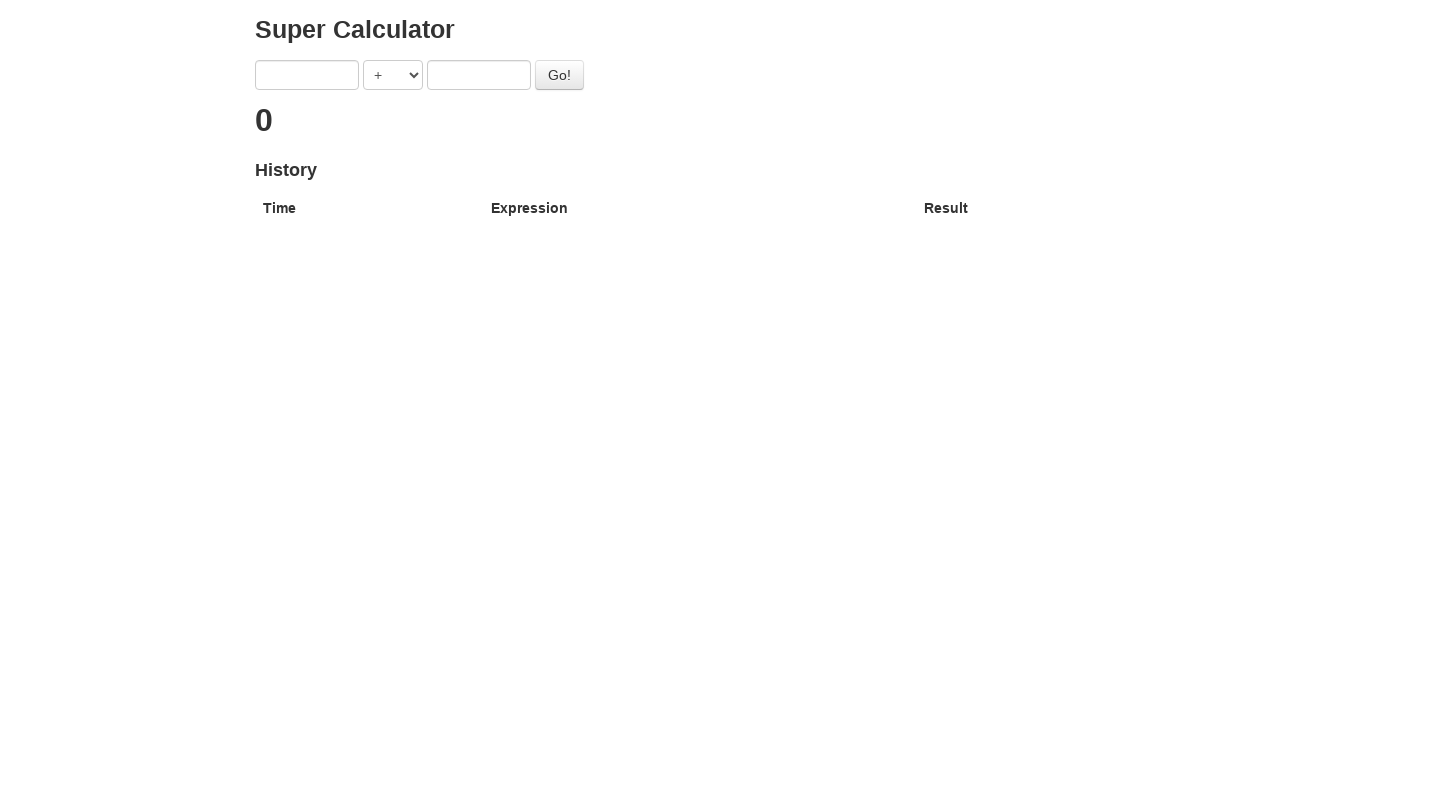

Clicked first input field at (307, 75) on [ng-model='first']
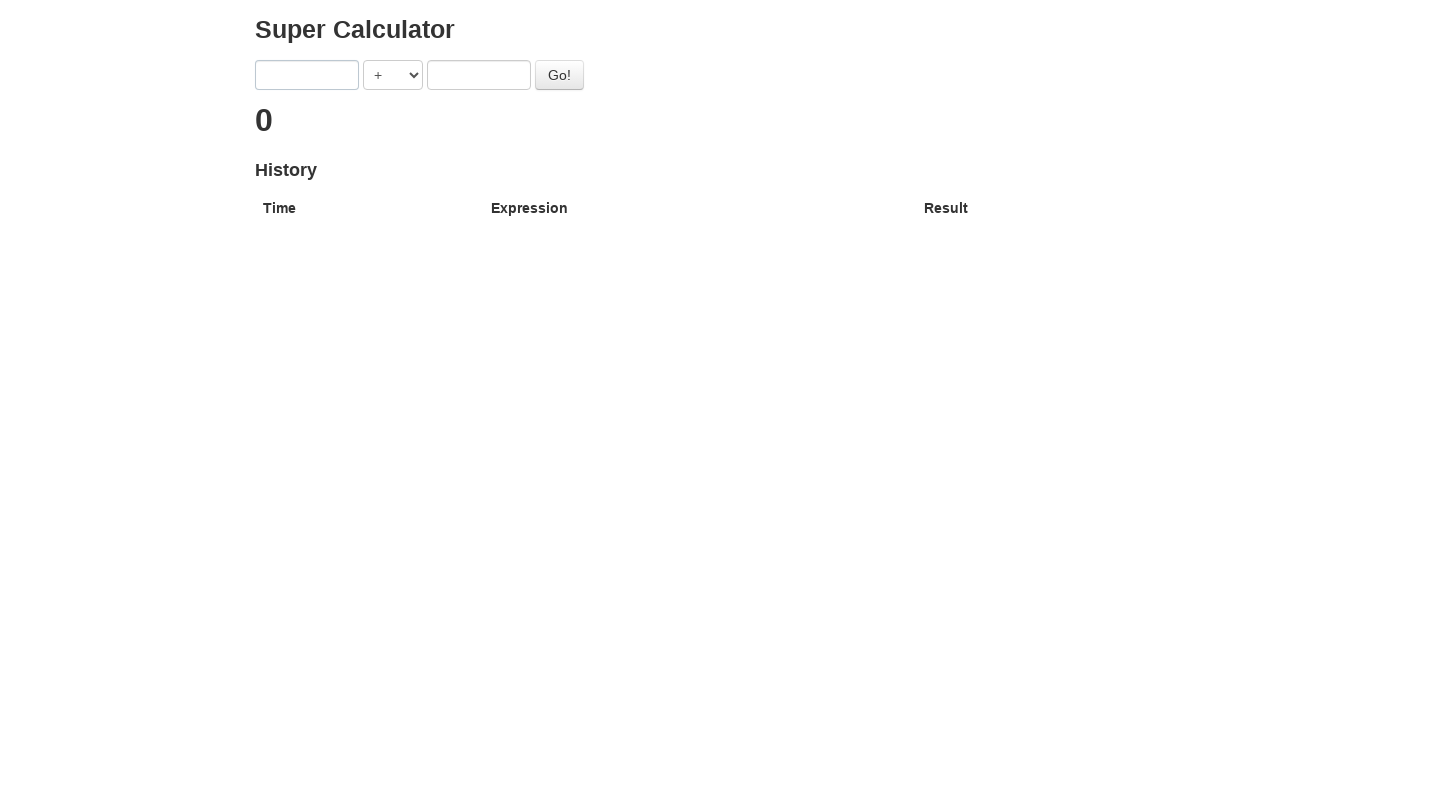

Entered '1' in first input field on [ng-model='first']
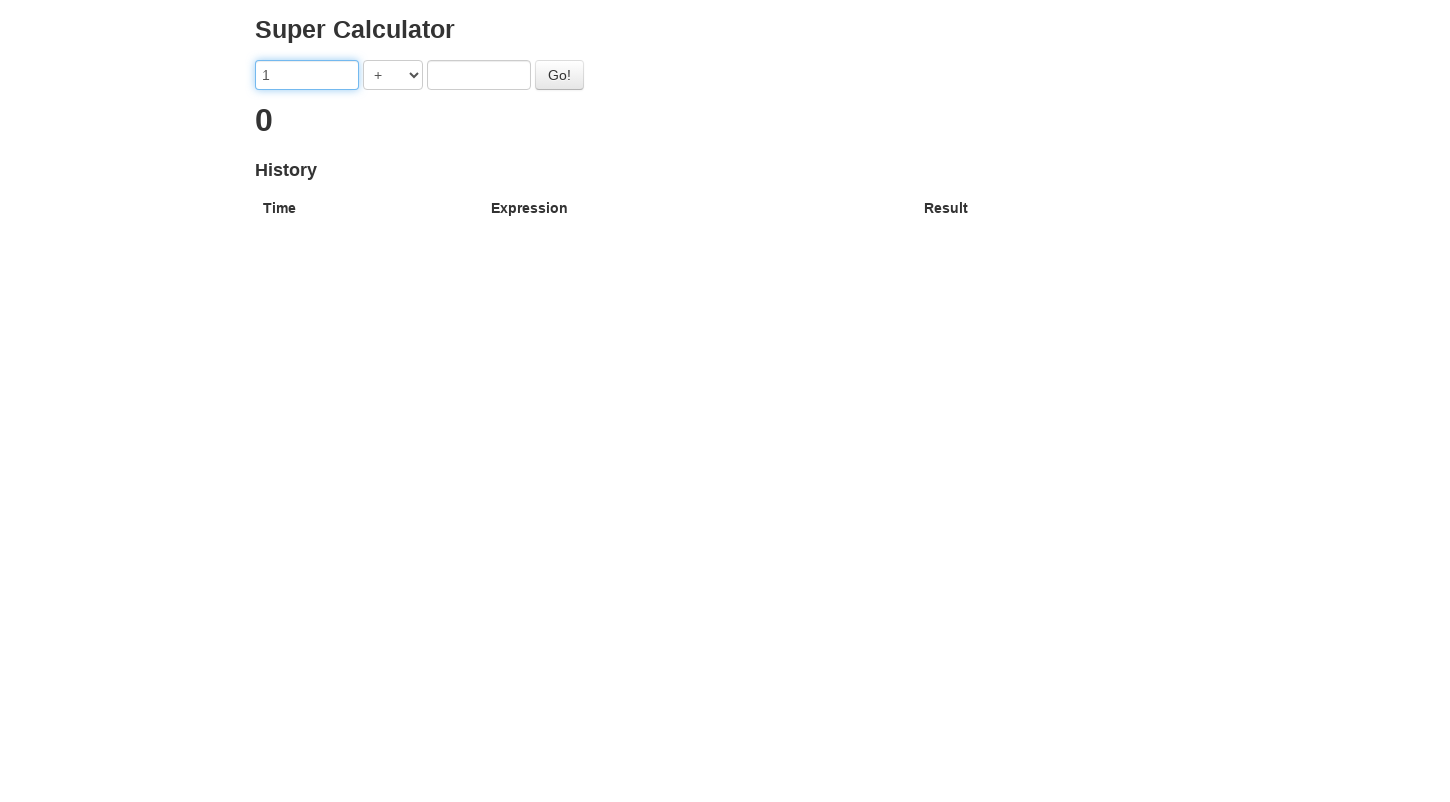

Clicked second input field at (479, 75) on [ng-model='second']
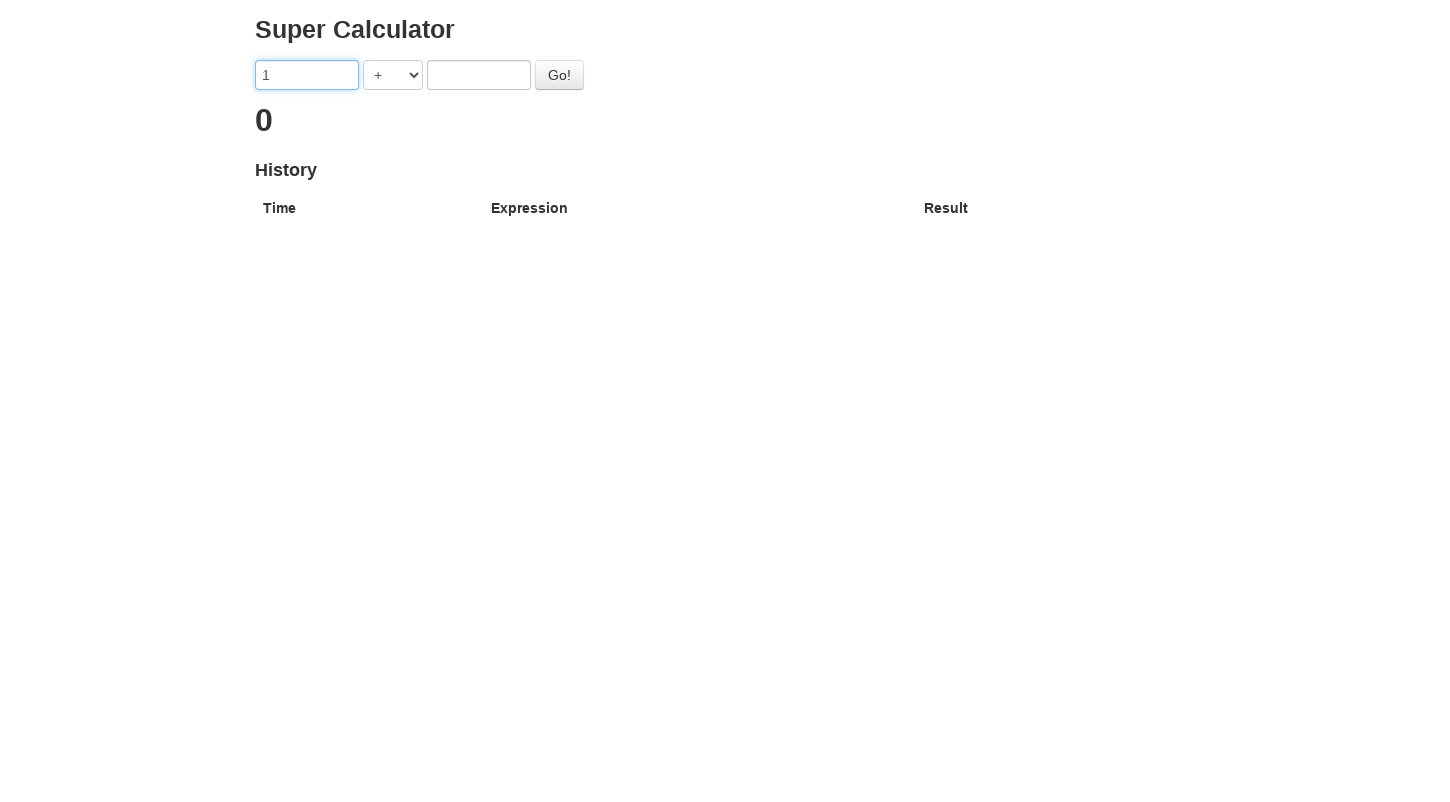

Entered '2' in second input field on [ng-model='second']
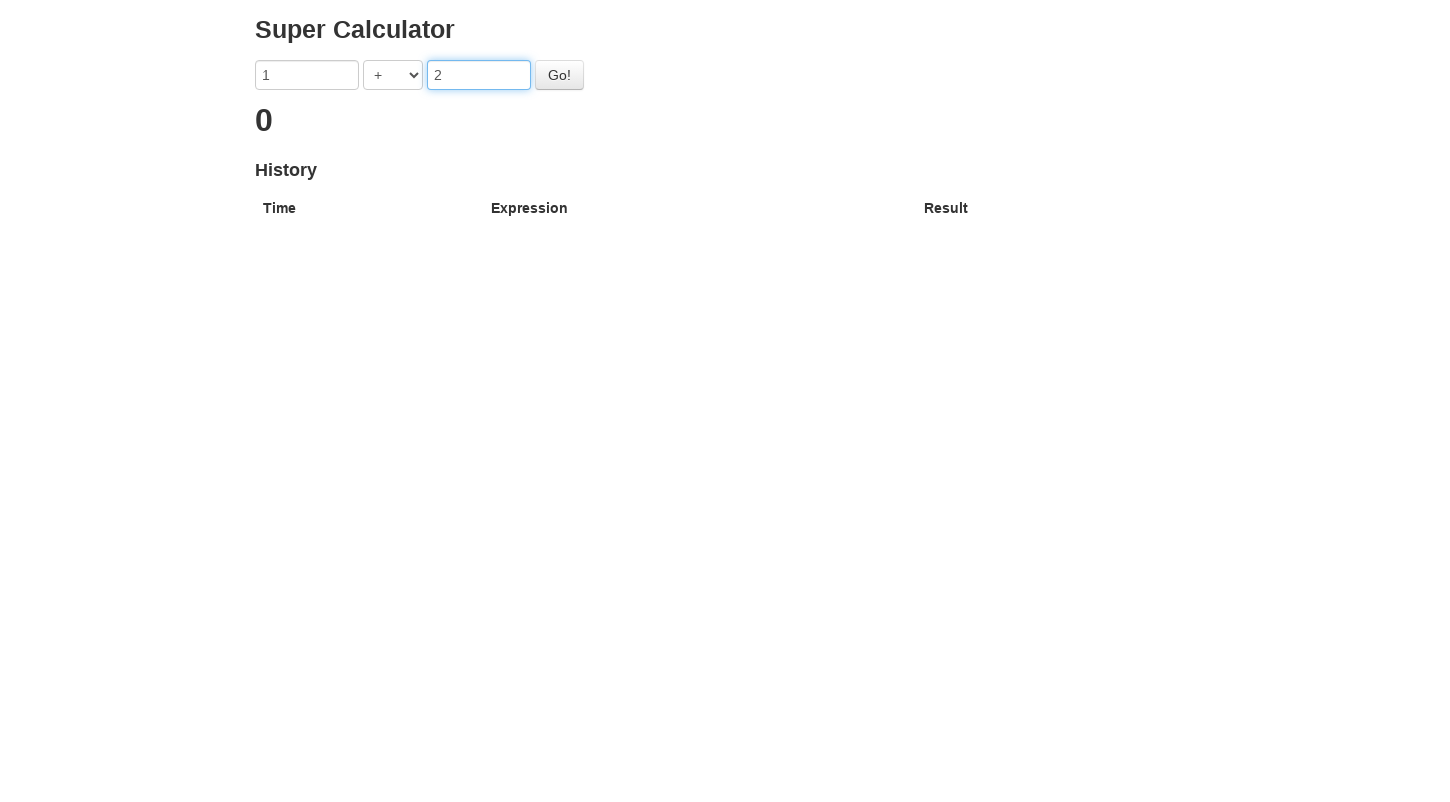

Clicked the Go button to calculate at (560, 75) on #gobutton
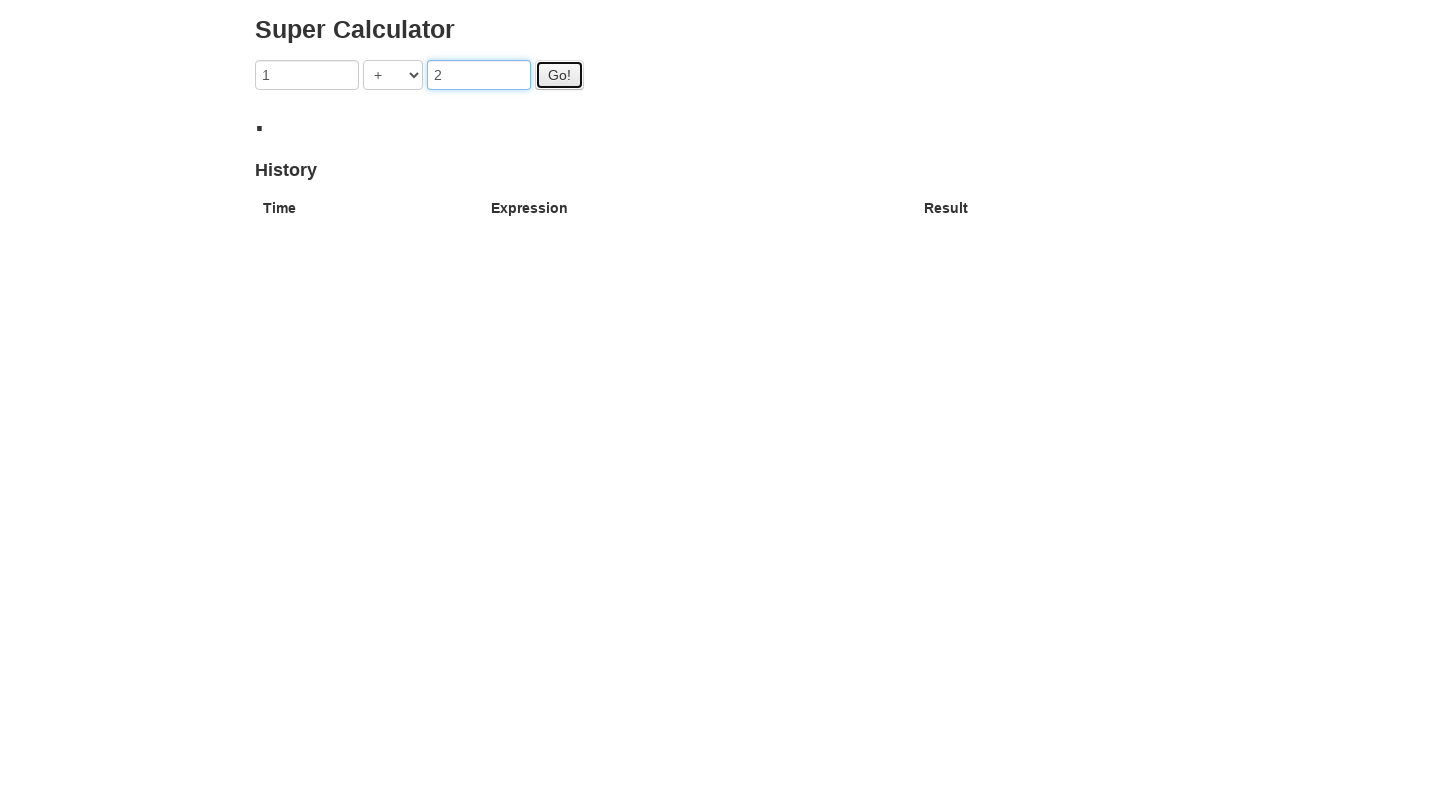

Waited 3 seconds for result to appear
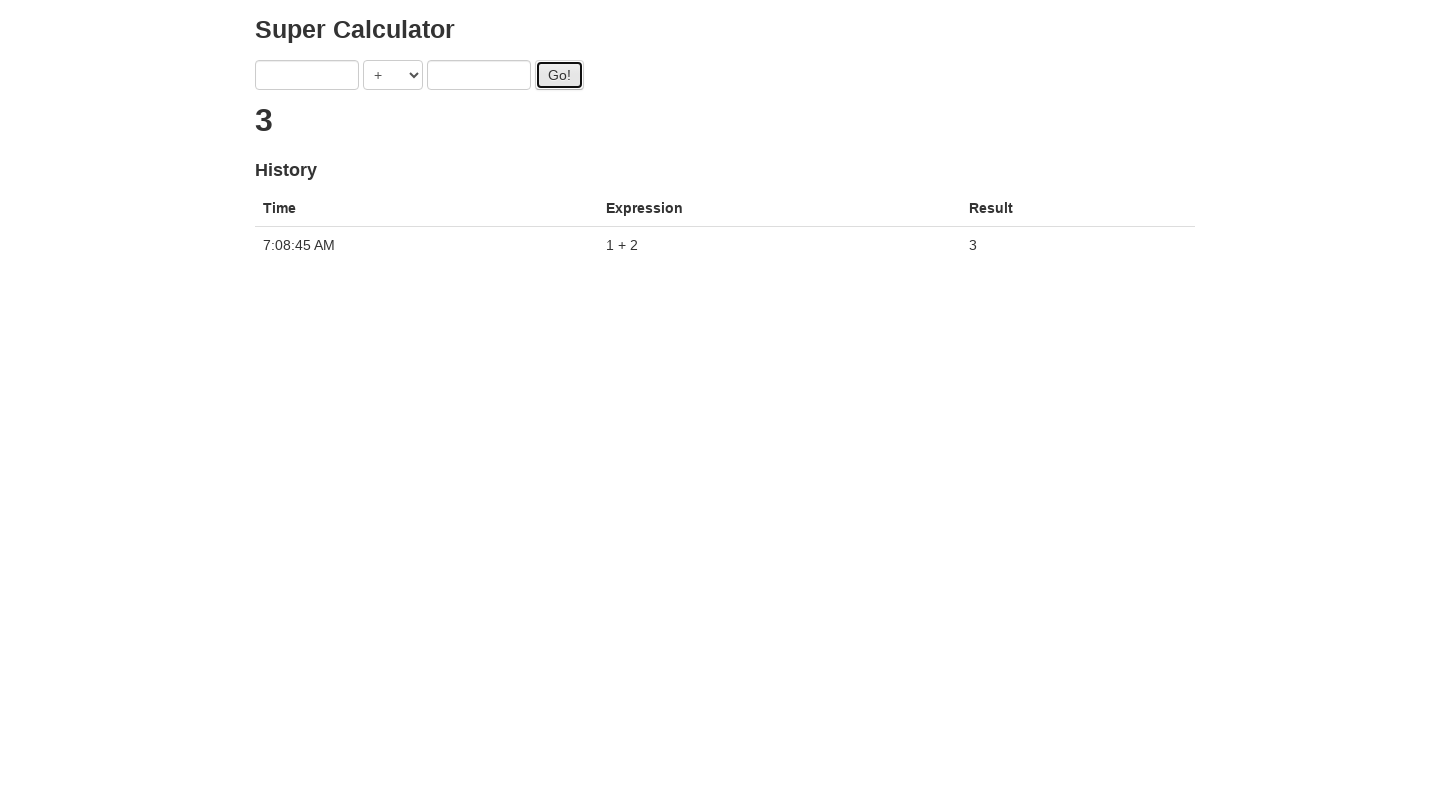

Retrieved result text from calculator
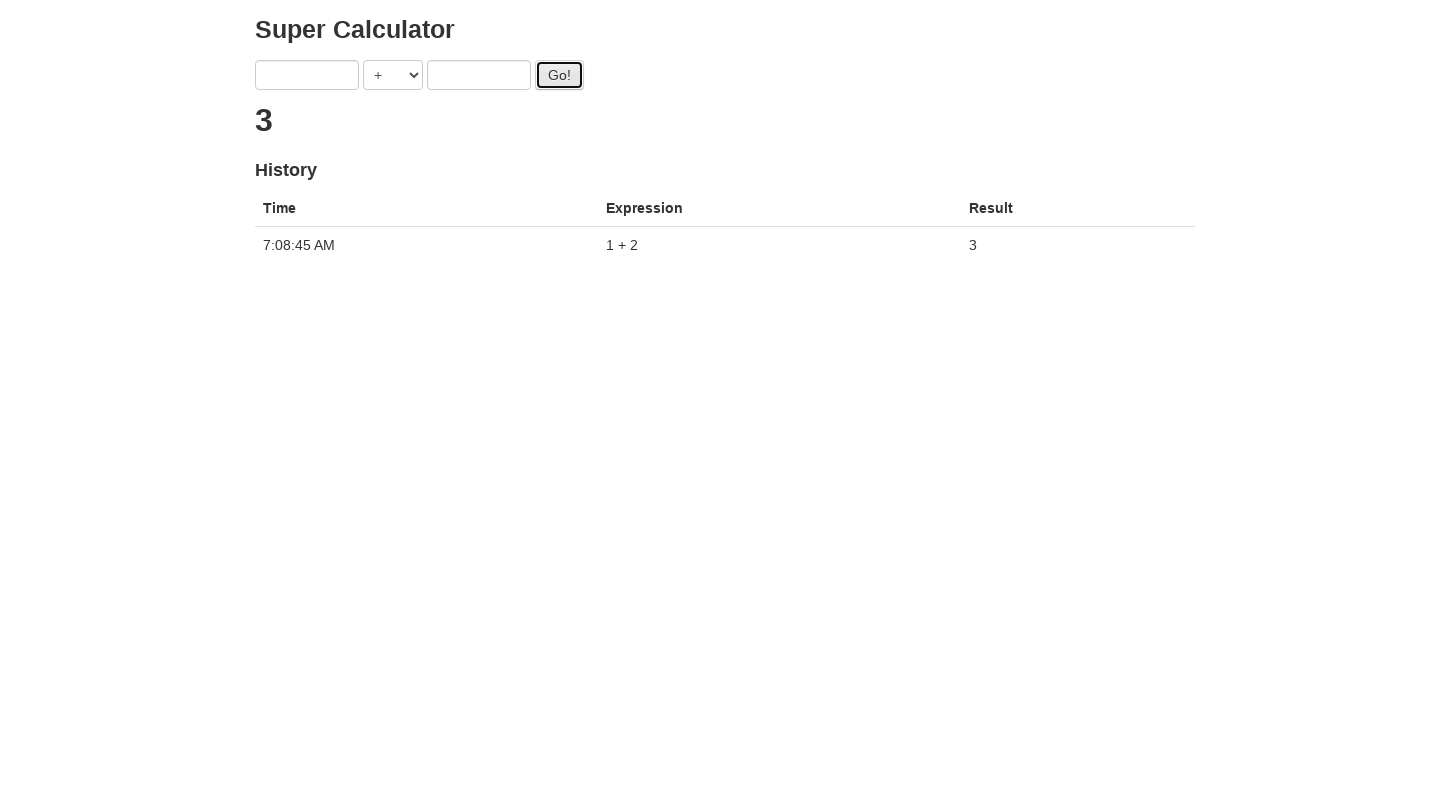

Verified result equals '3'
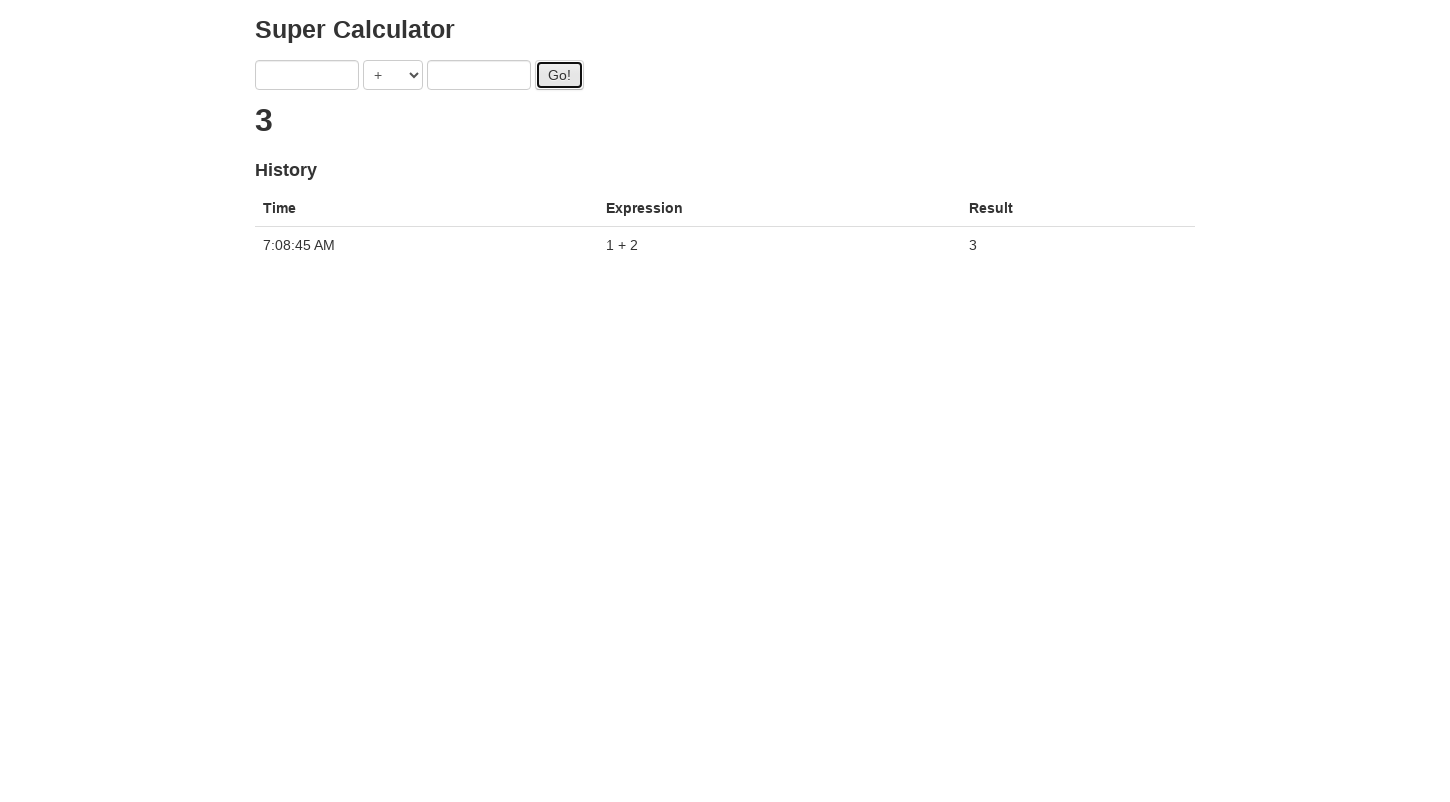

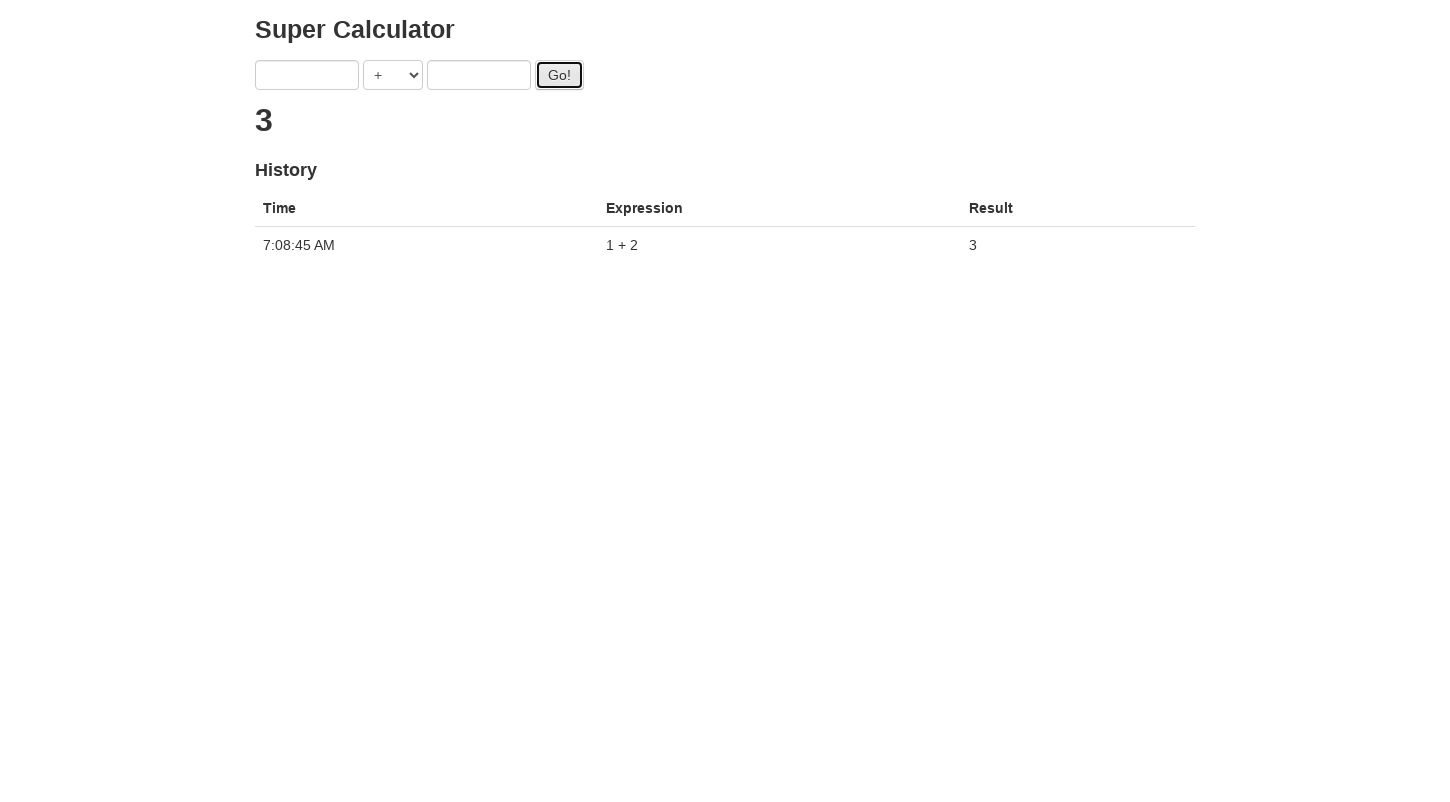